Tests filling the current address field in the text box form on DemoQA

Starting URL: https://demoqa.com/text-box

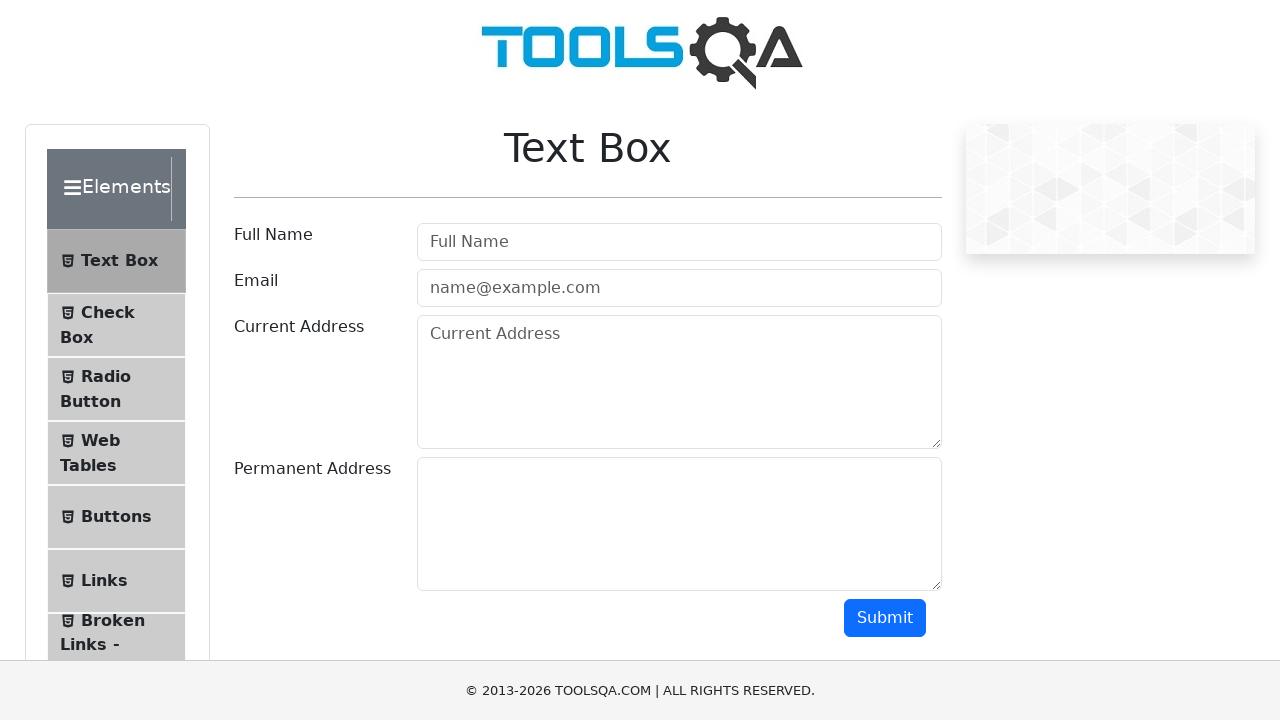

Filled current address field with 'str. Eroilor, Timisoara' on #currentAddress
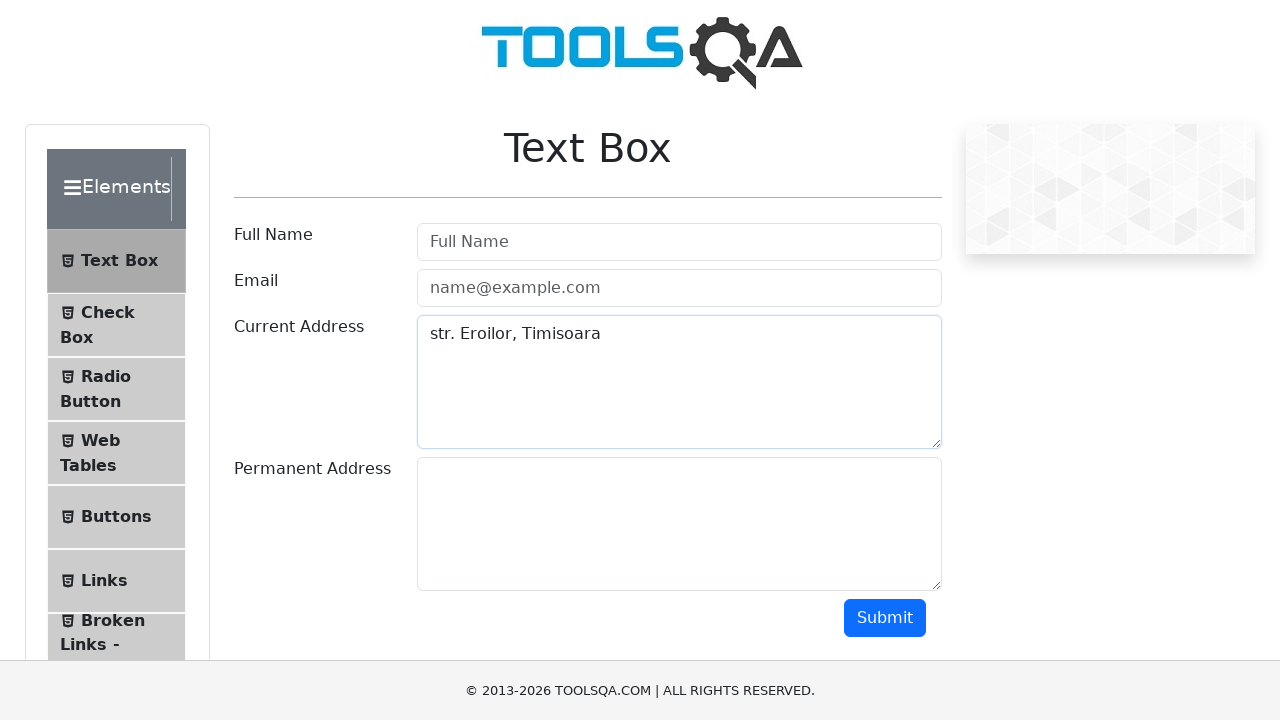

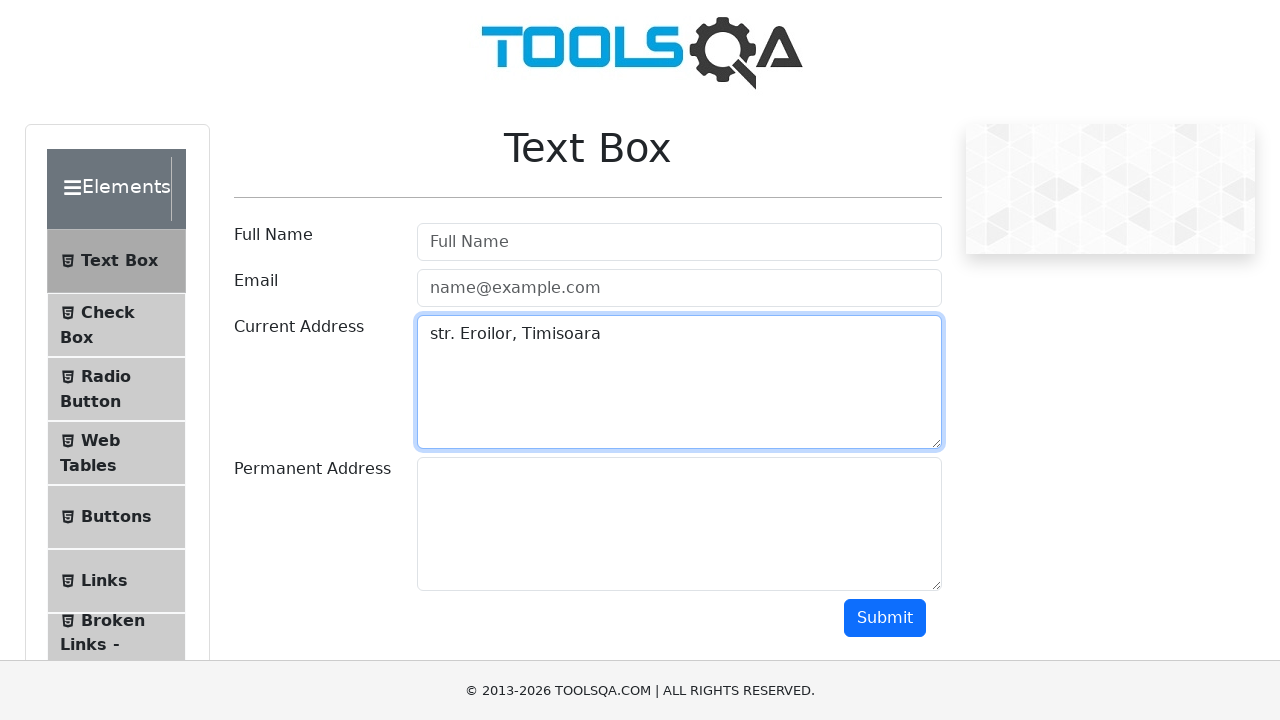